Tests a registration form by filling in first name, last name, and email fields, then submitting the form and verifying the success message

Starting URL: http://suninjuly.github.io/registration1.html

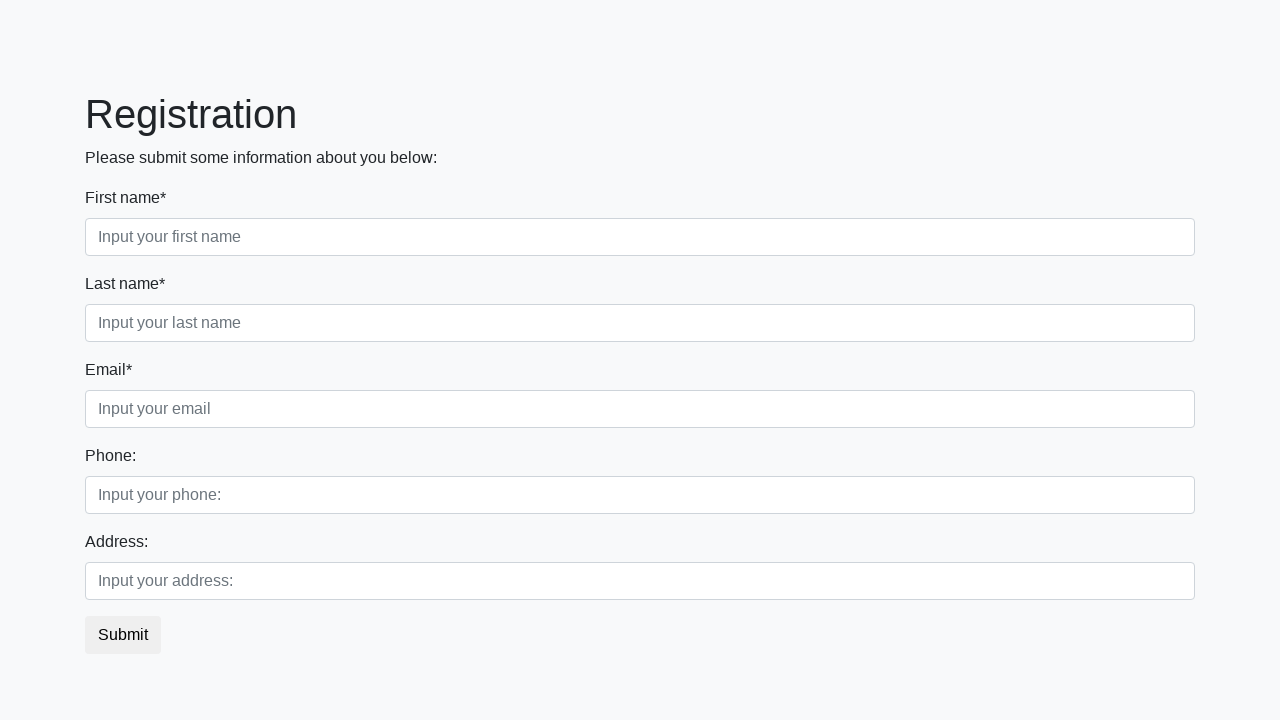

Filled first name field with 'Max' on input[placeholder='Input your first name']
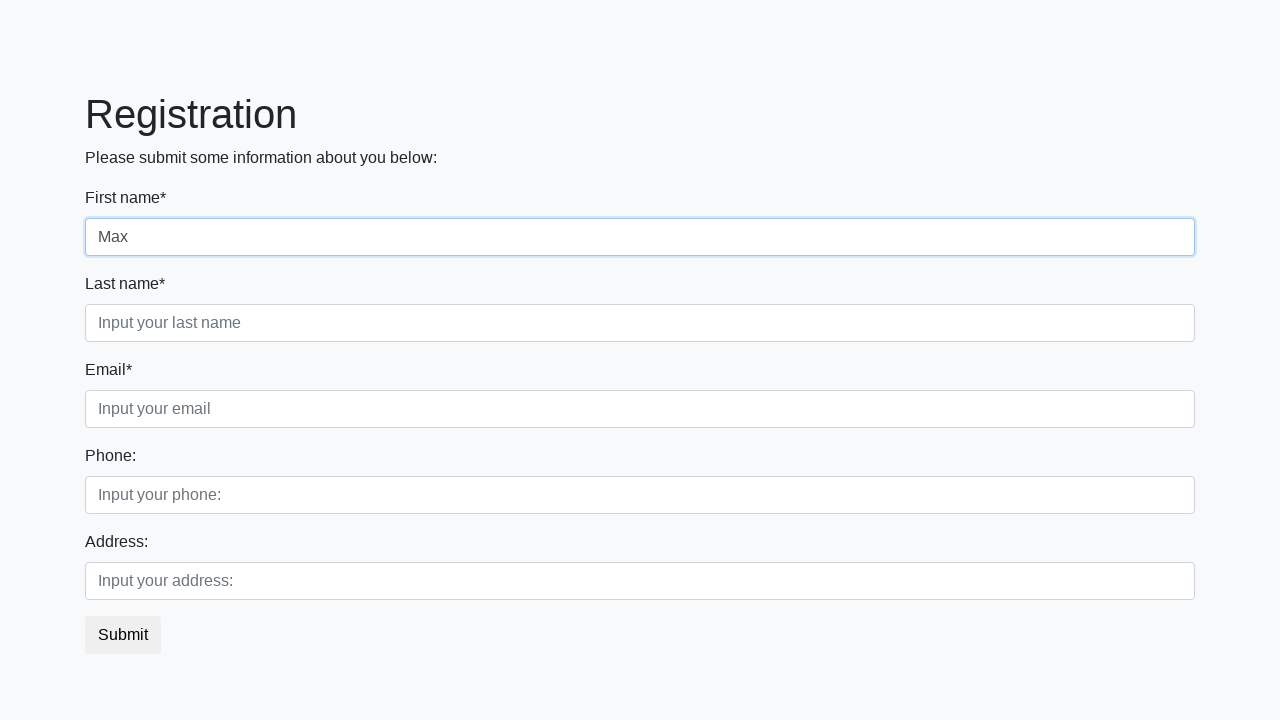

Filled last name field with 'Xam' on input[placeholder='Input your last name']
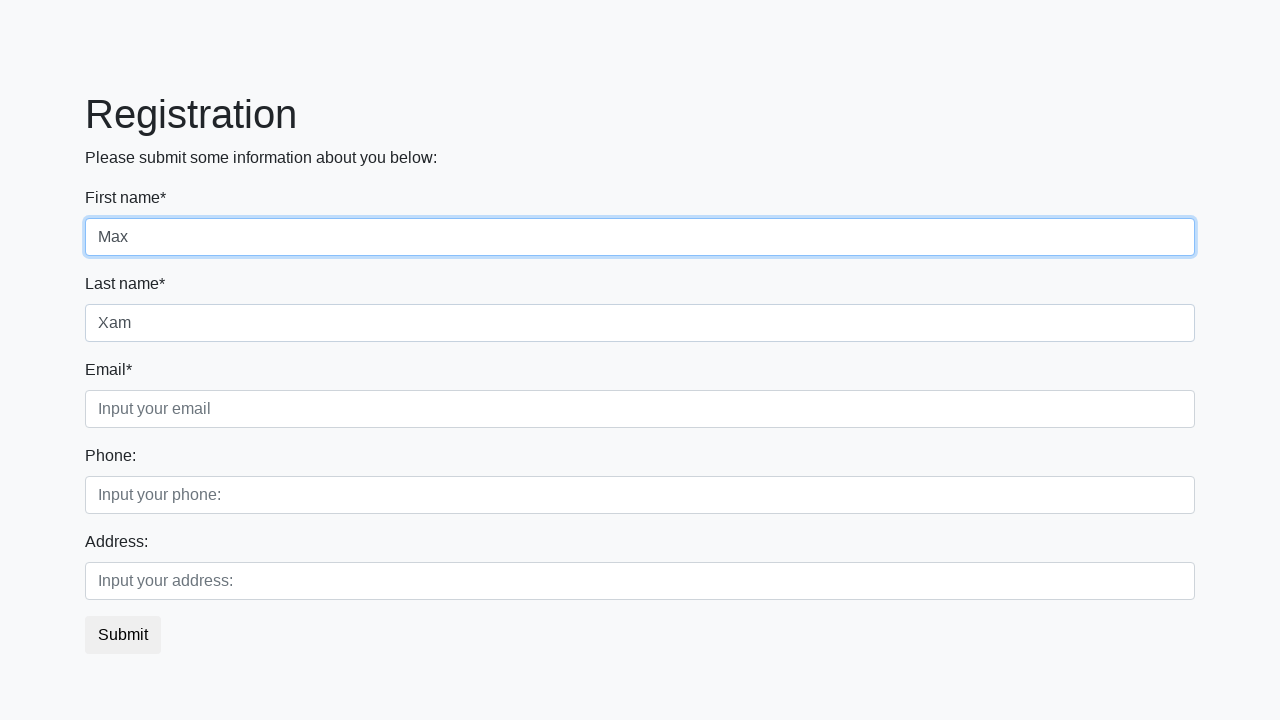

Filled email field with 'max@mail.ru' on input[placeholder='Input your email']
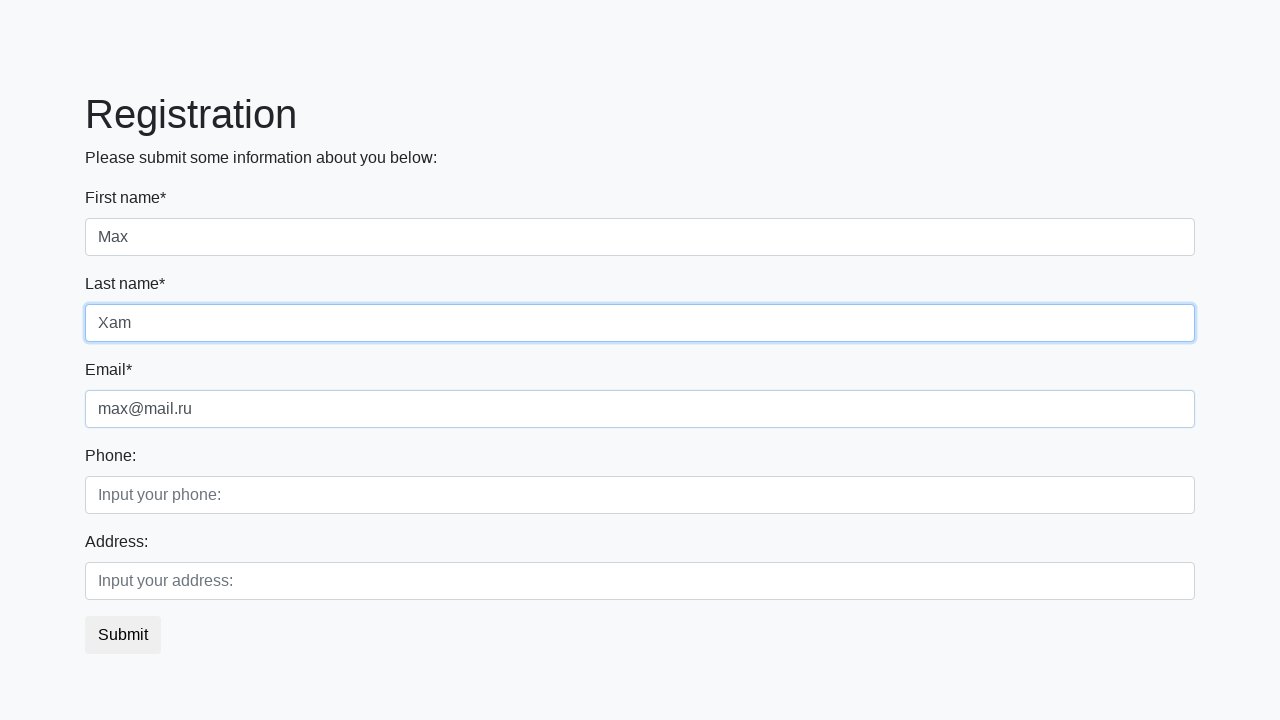

Clicked submit button to register at (123, 635) on button.btn
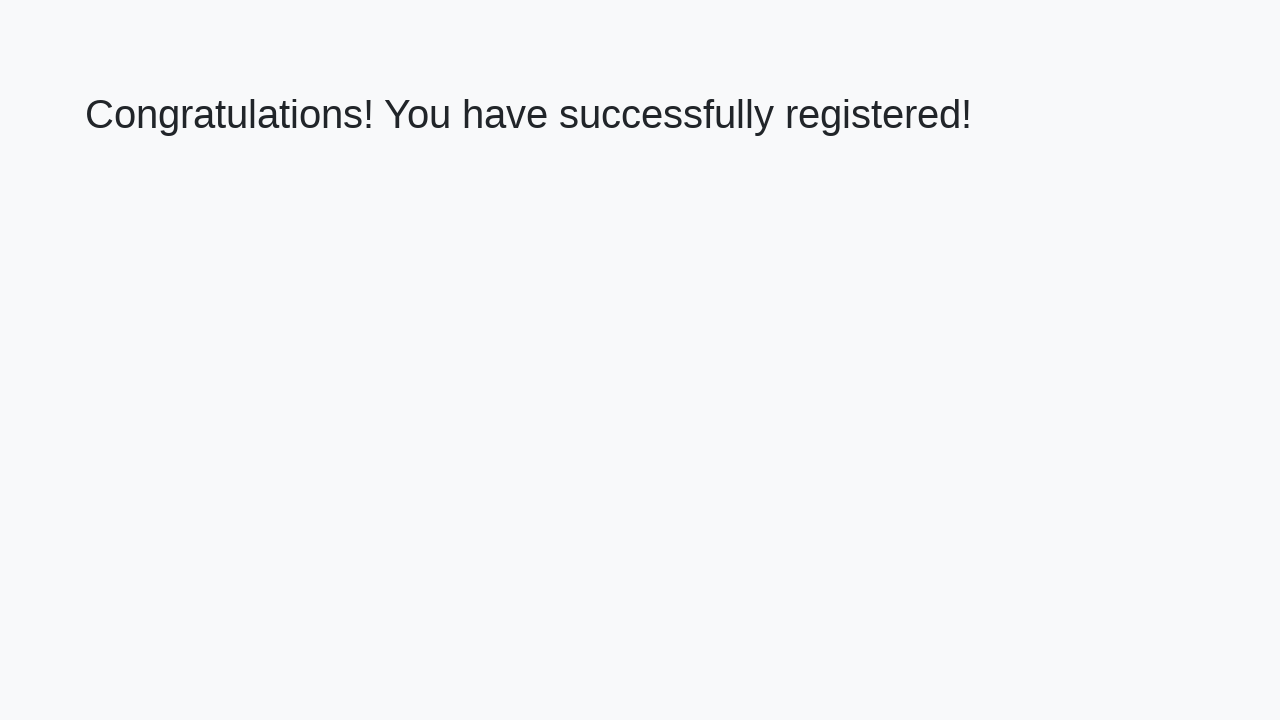

Success message heading loaded
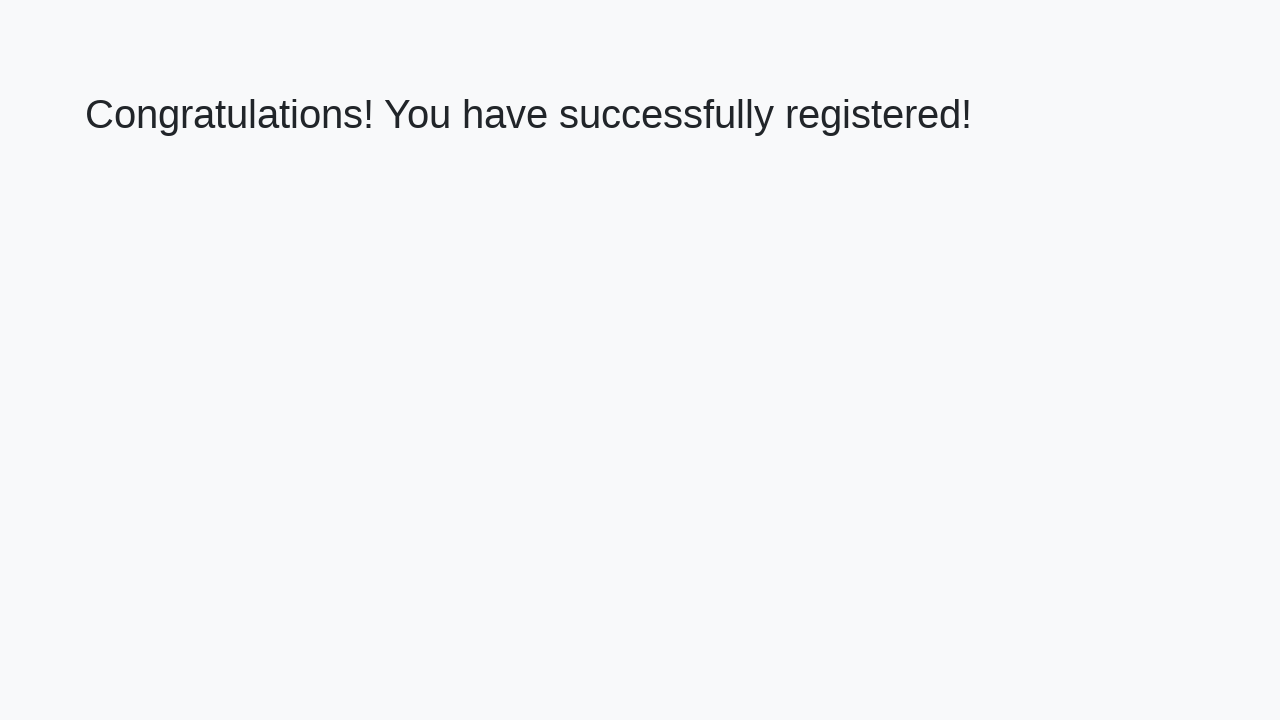

Retrieved success message text: 'Congratulations! You have successfully registered!'
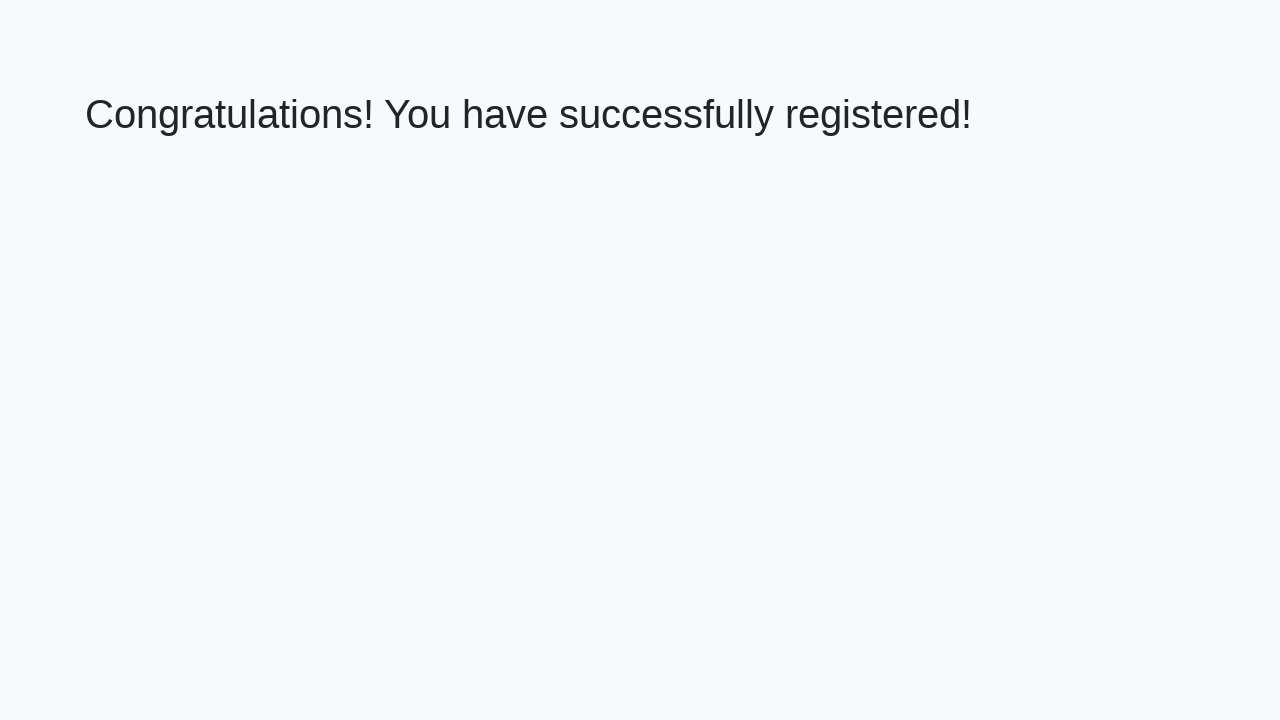

Verified success message matches expected text
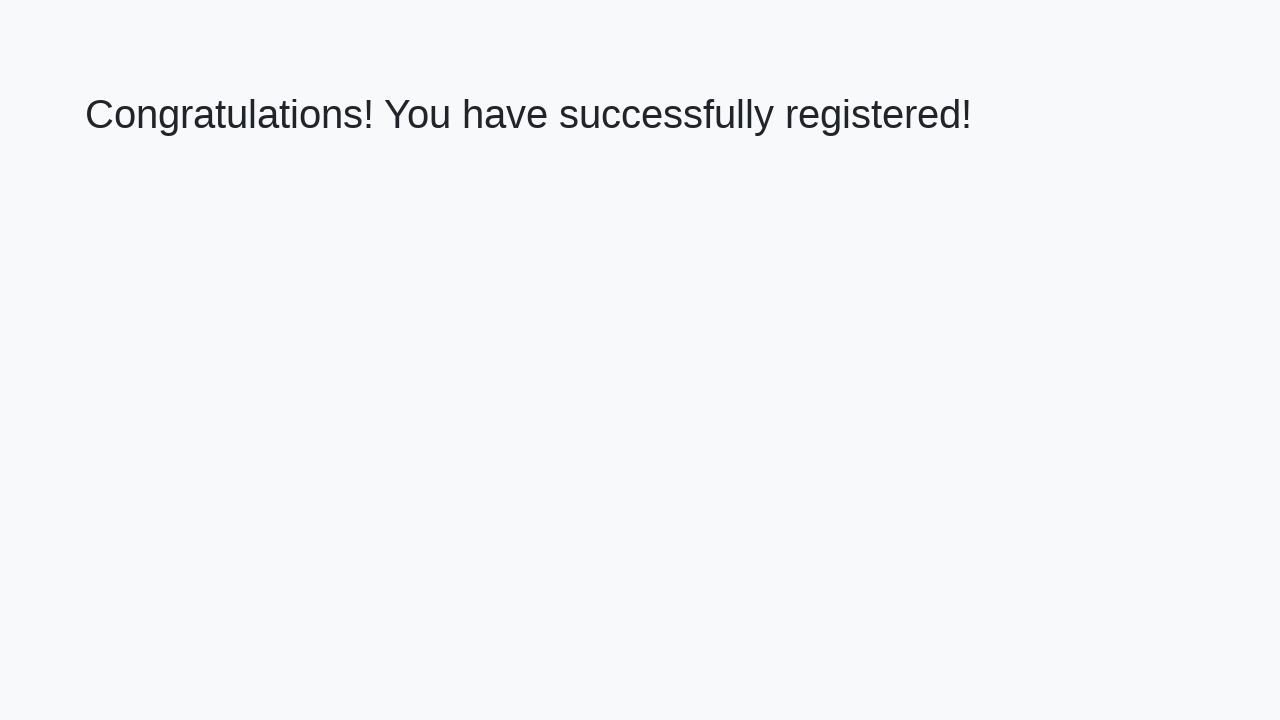

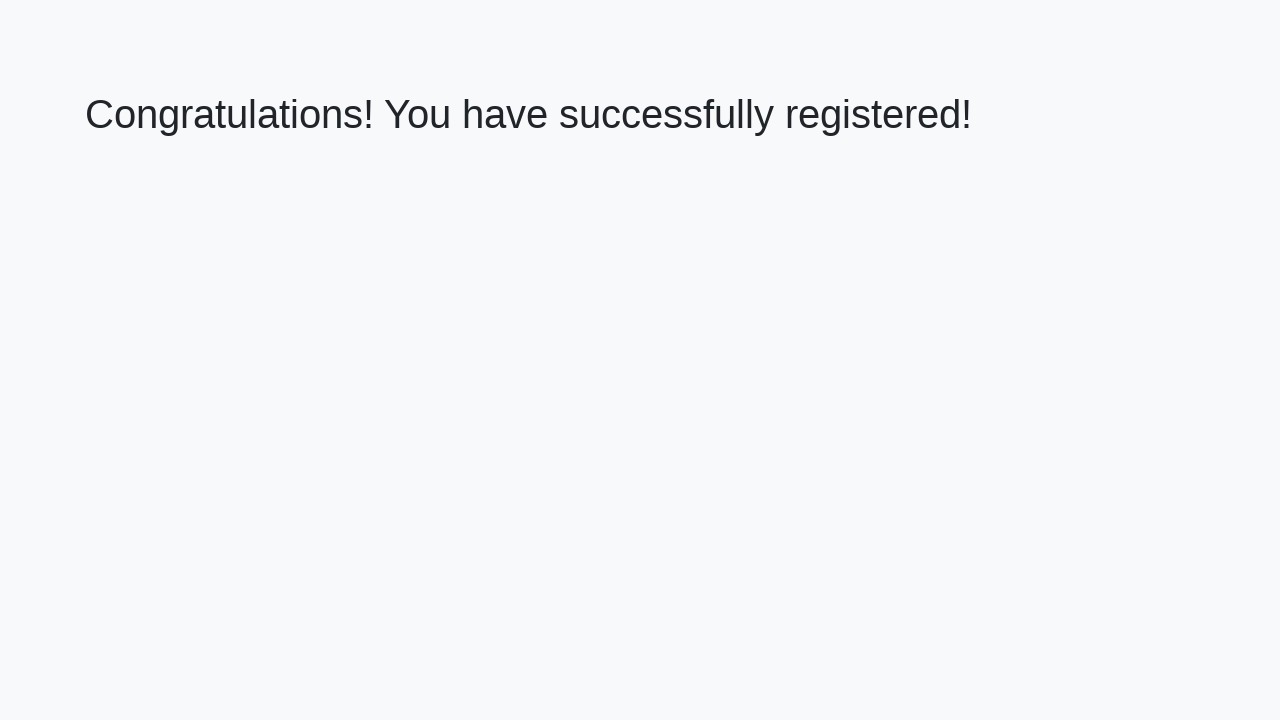